Tests drag and drop functionality on the jQuery UI demo page by dragging an element and dropping it onto a target droppable area within an iframe.

Starting URL: https://jqueryui.com/droppable/

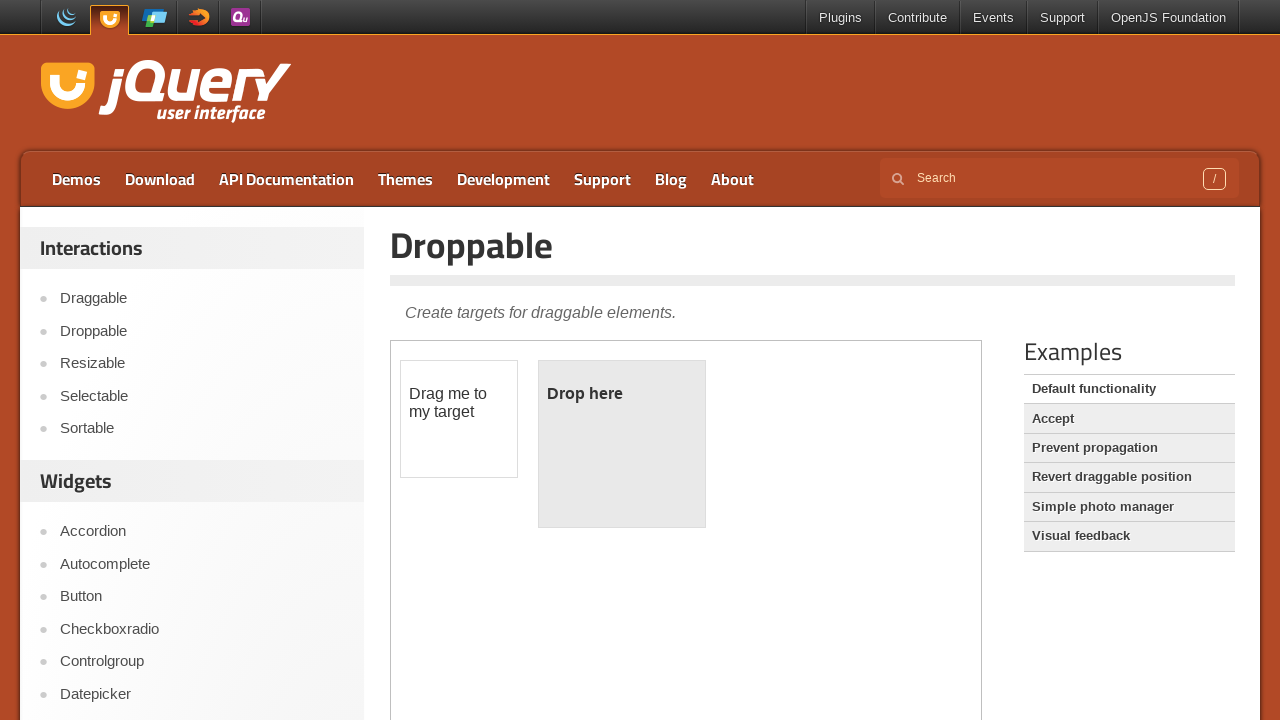

Located the first iframe containing the drag and drop demo
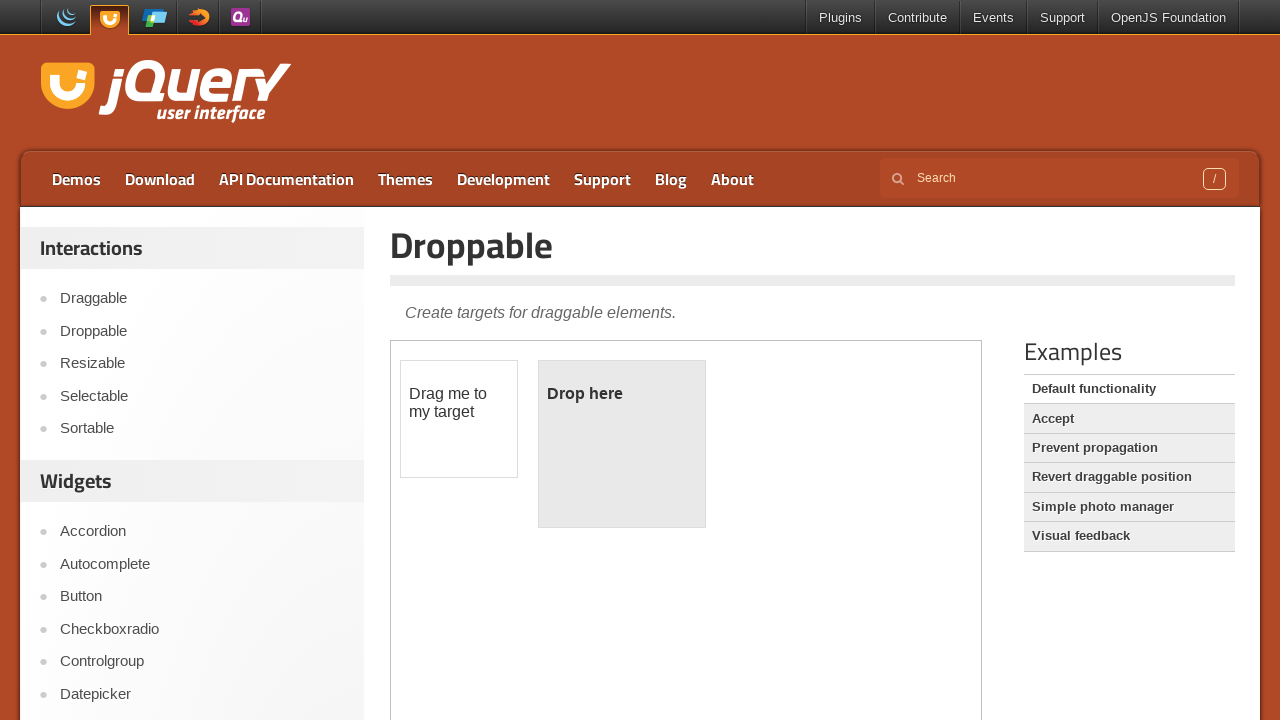

Located the draggable element with id 'draggable'
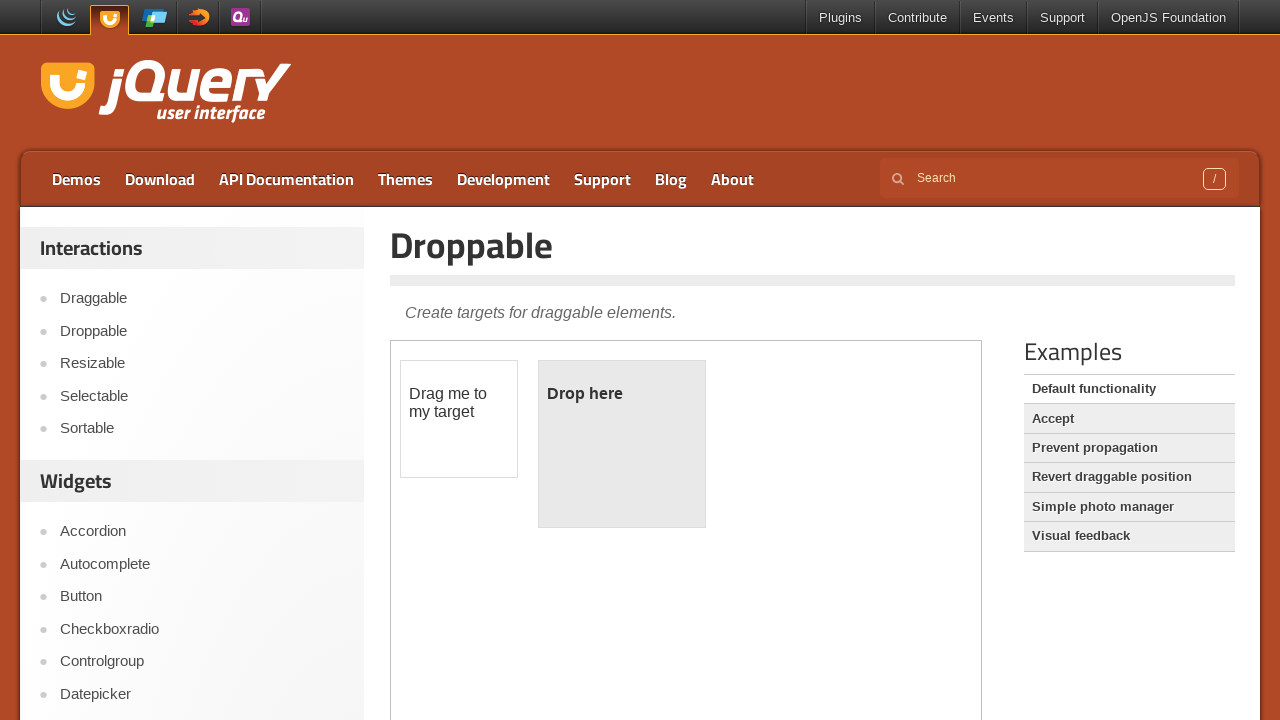

Located the droppable target element with id 'droppable'
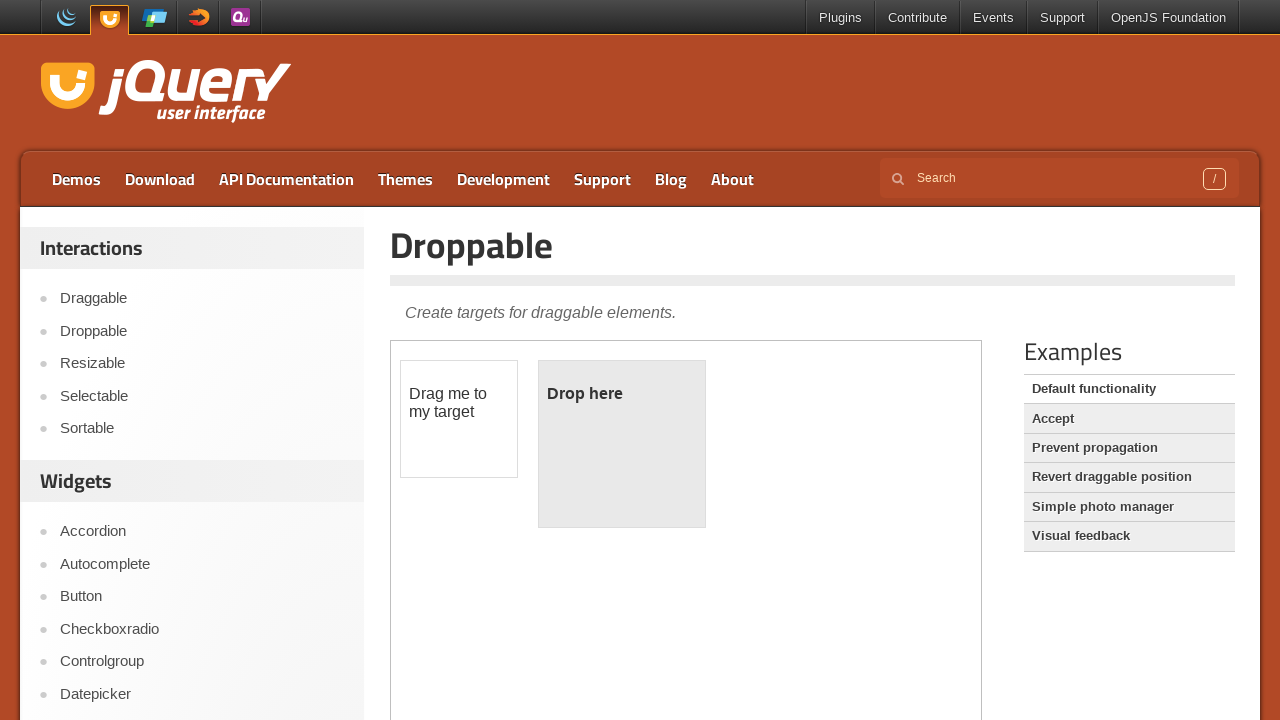

Dragged the draggable element and dropped it onto the droppable target at (622, 444)
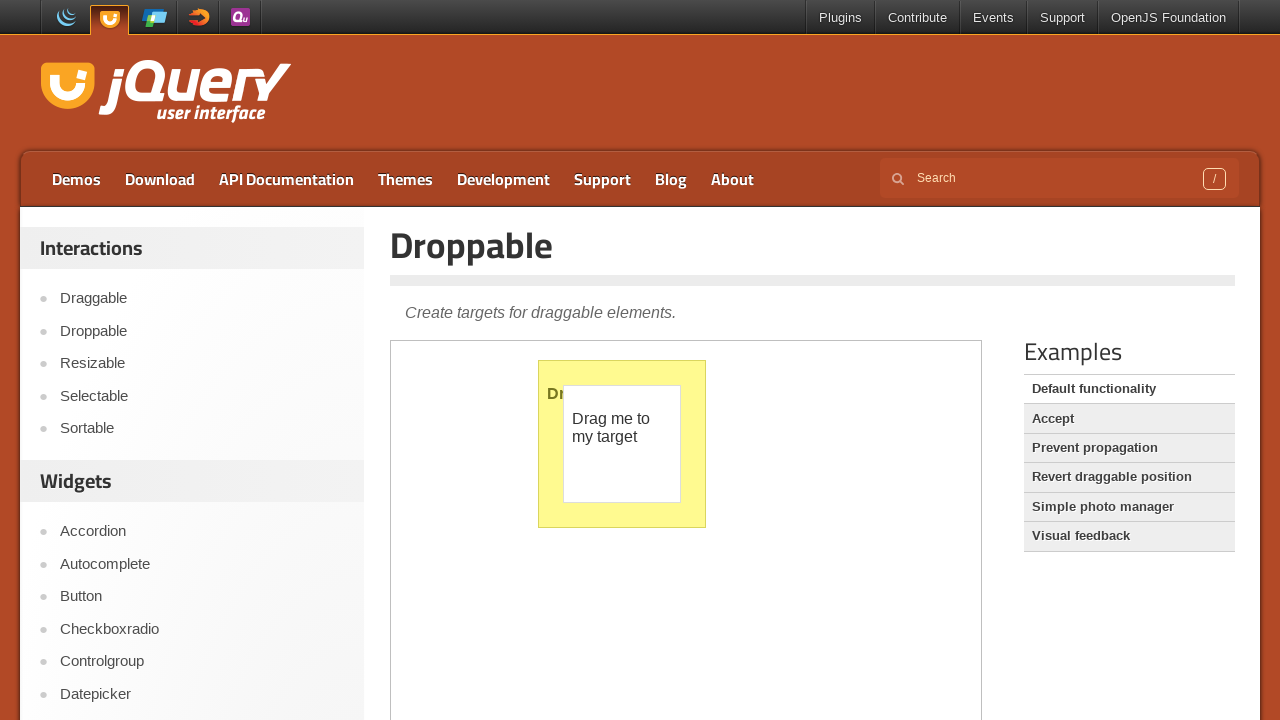

Verified that the droppable element text changed to 'Dropped!' confirming successful drag and drop
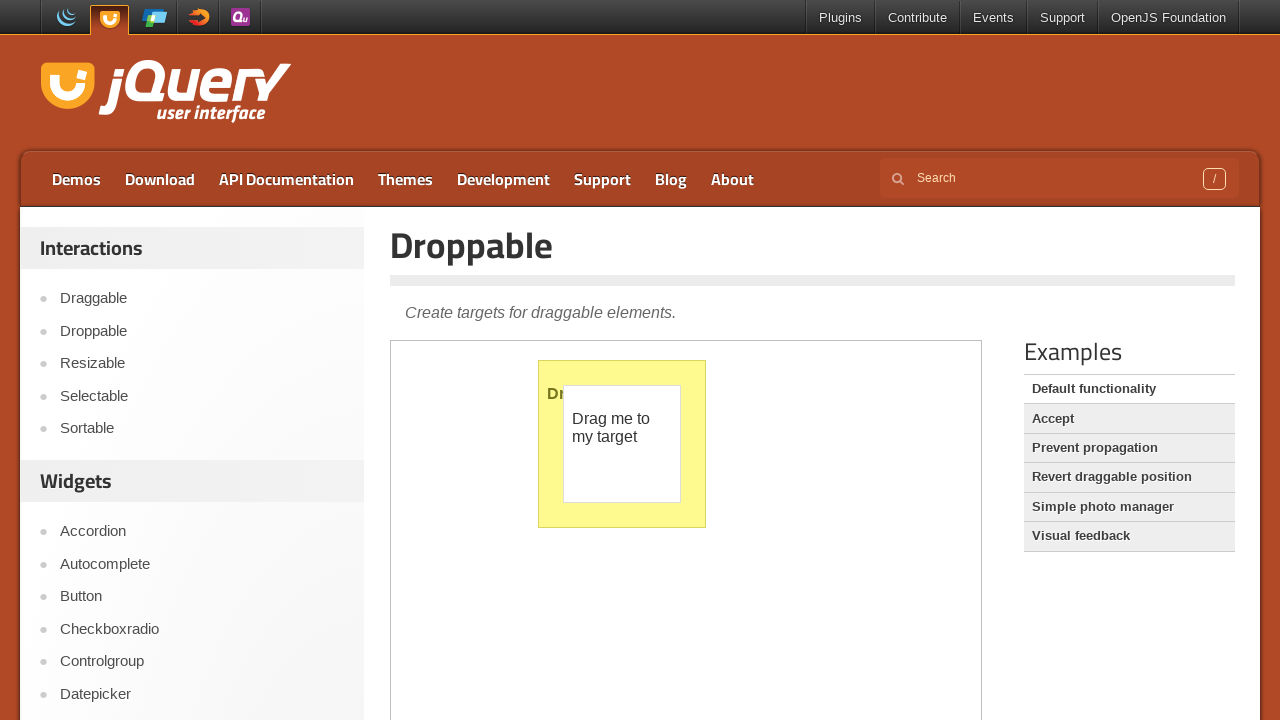

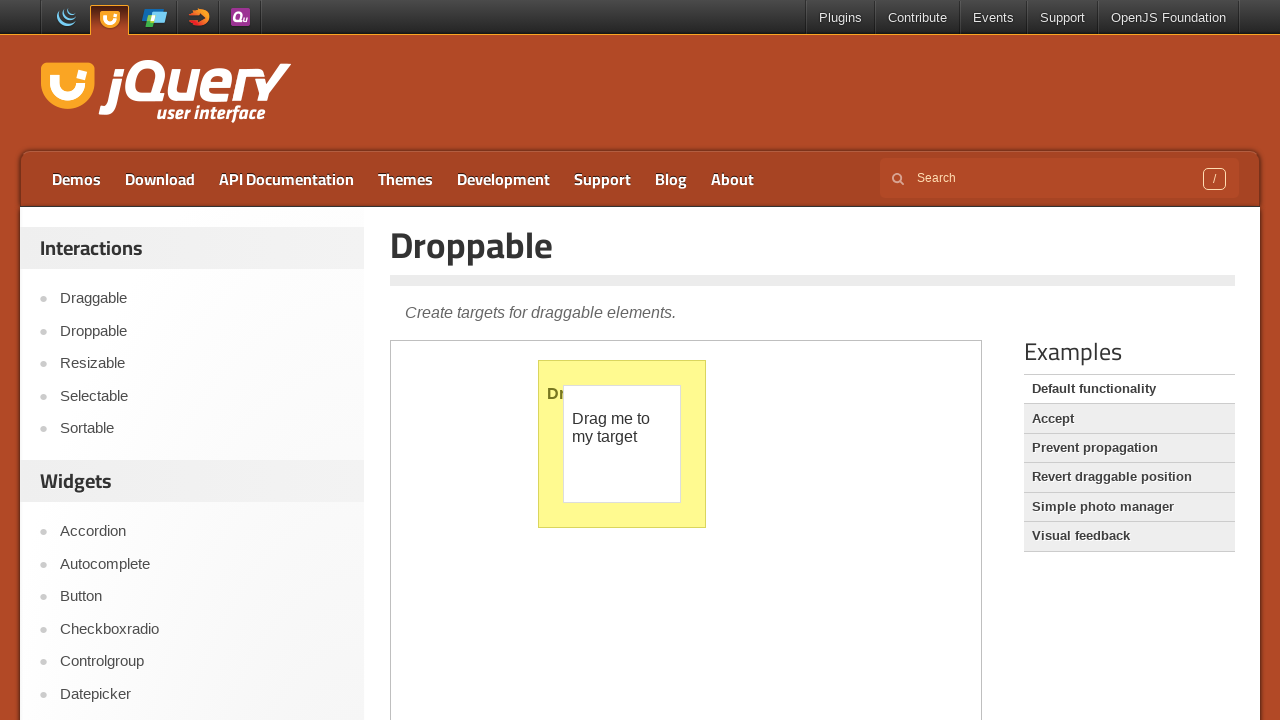